Tests dynamic loading functionality by clicking a start button and waiting for "Hello World" text to become visible

Starting URL: http://the-internet.herokuapp.com/dynamic_loading/1

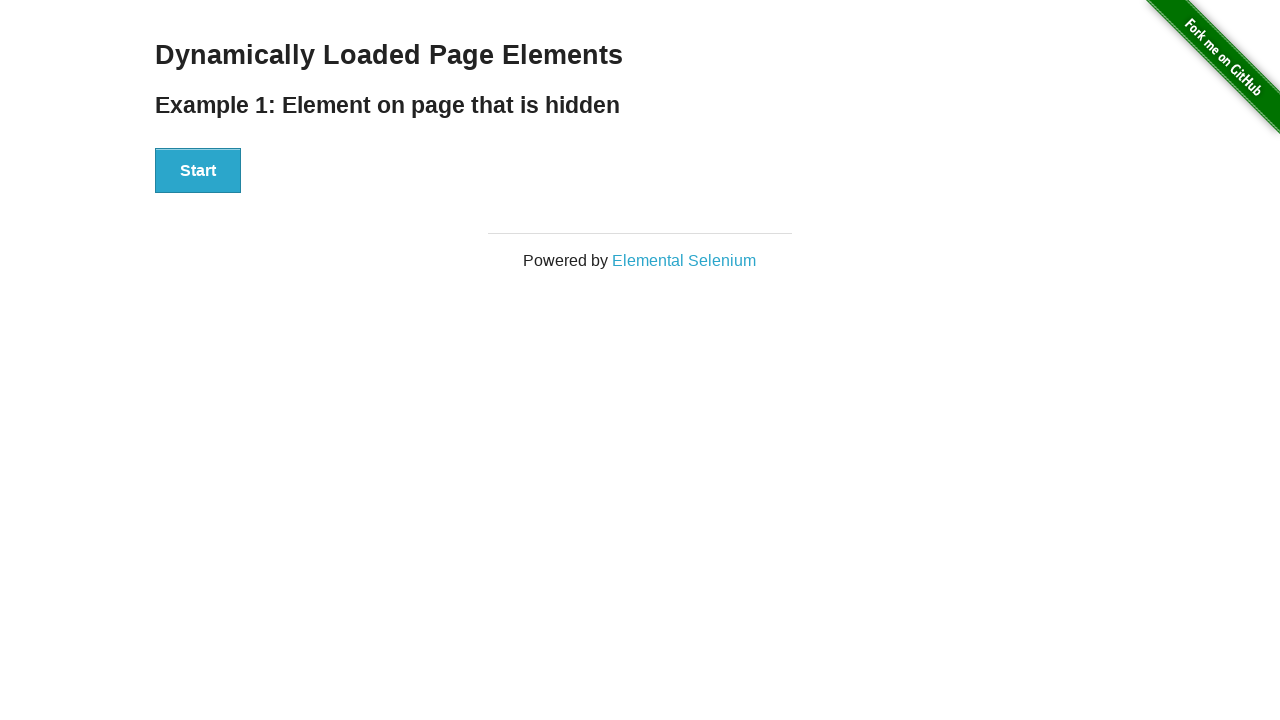

Clicked start button to trigger dynamic loading at (198, 171) on xpath=//div[@id='start']/button
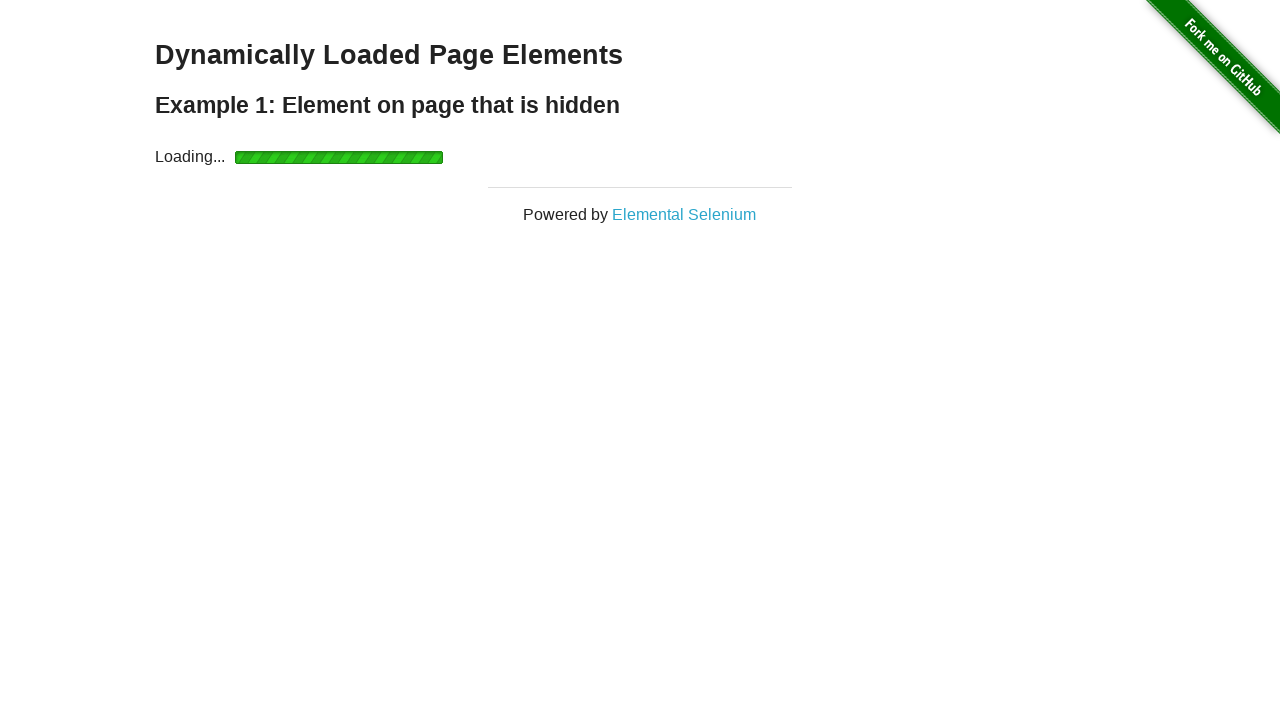

Waited for 'Hello World' text to become visible
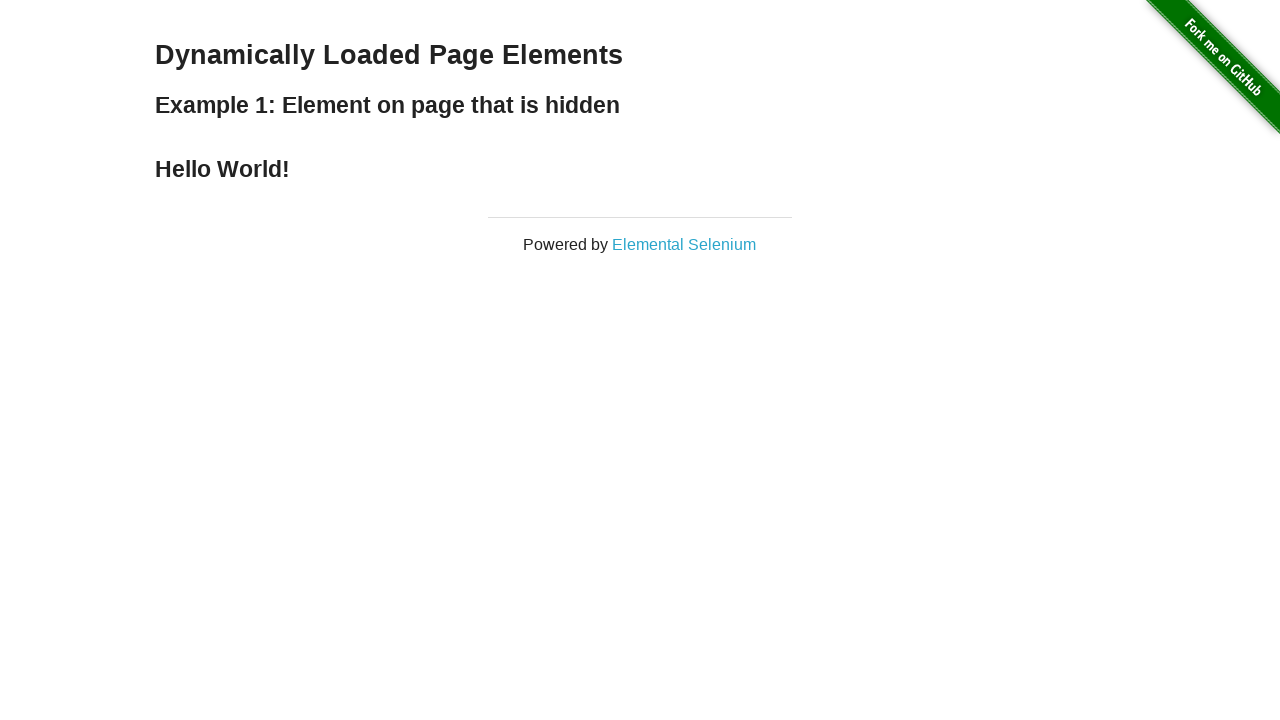

Located the finish element containing the loaded text
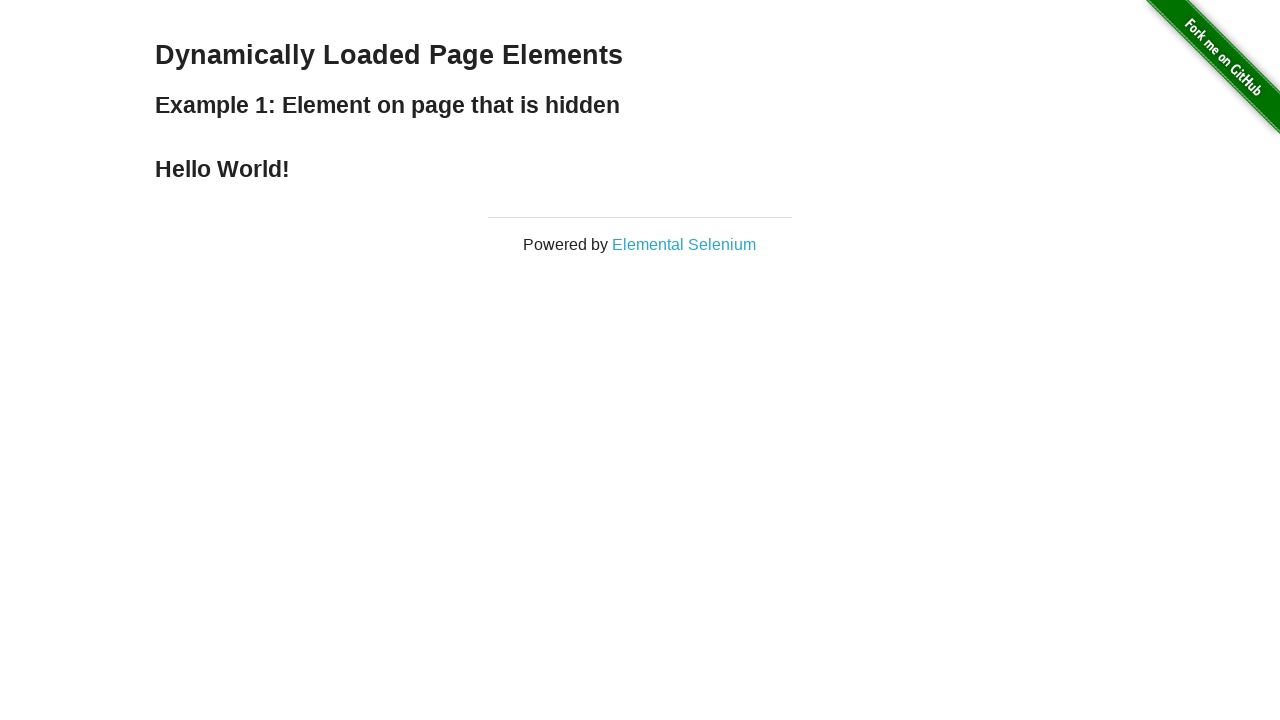

Verified that 'Hello World' text is present in the loaded content
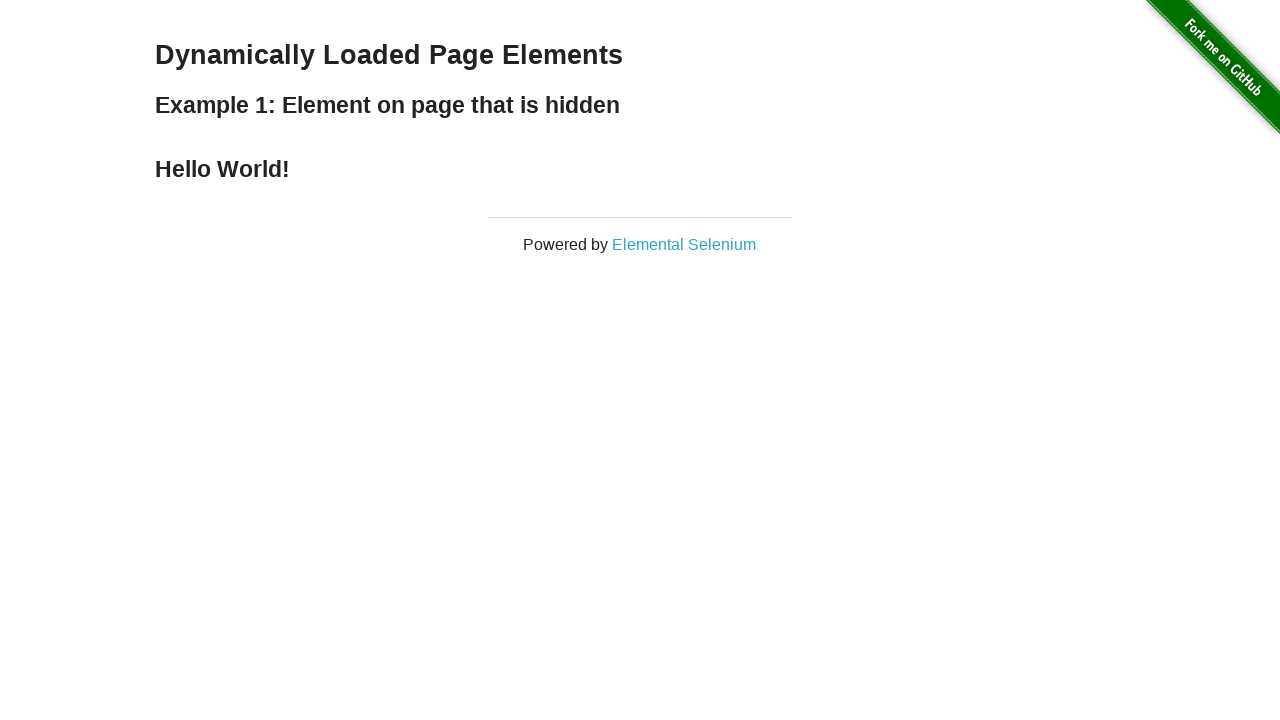

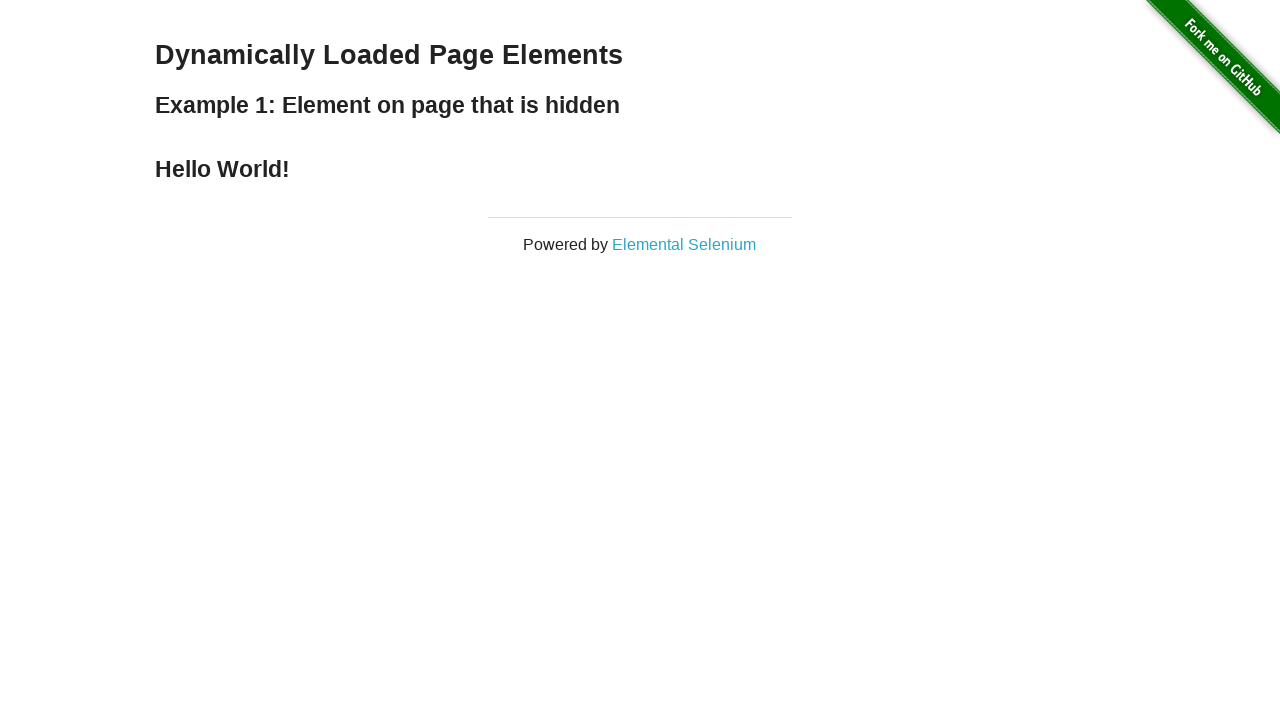